Tests JavaScript prompt popup handling by navigating to W3Schools tryit editor, clicking a button to trigger a prompt dialog, entering a name, and accepting it.

Starting URL: https://www.w3schools.com/js/tryit.asp?filename=tryjs_prompt

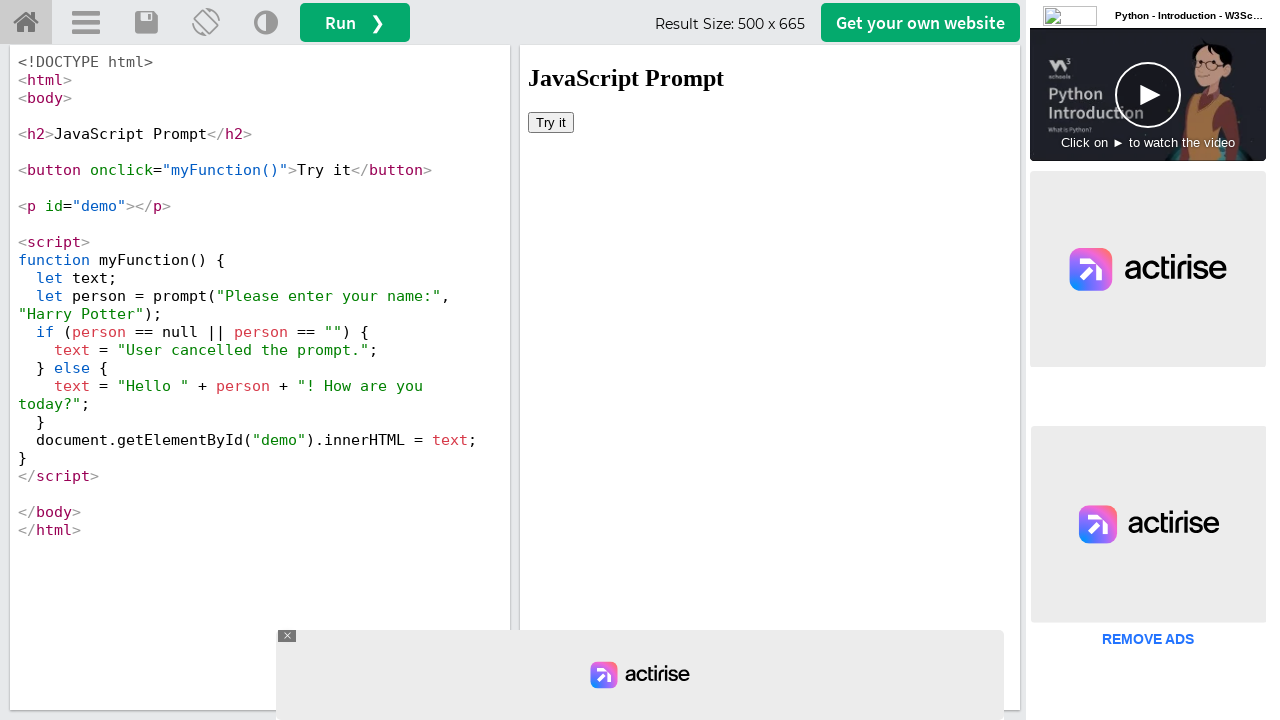

Clicked 'Try it' button in iframe to trigger initial state at (551, 122) on #iframeResult >> internal:control=enter-frame >> xpath=//button[text()='Try it']
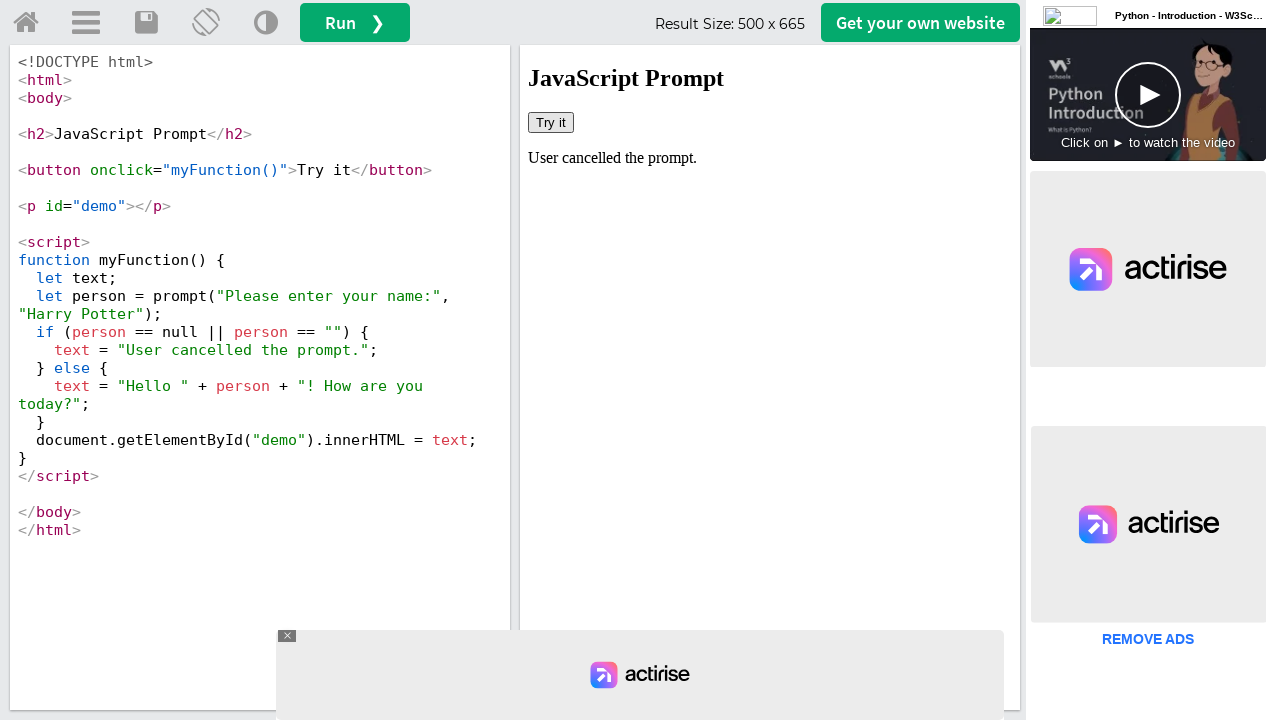

Set up dialog handler to accept prompt with name 'Marcus'
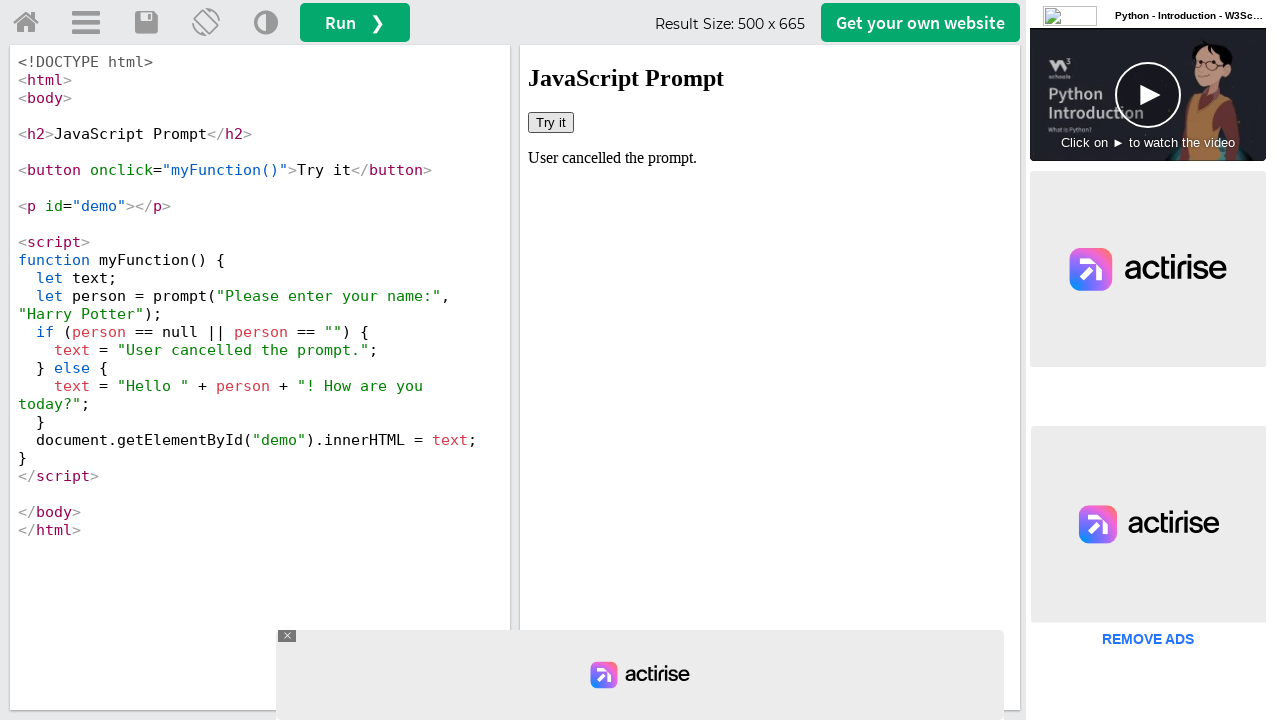

Clicked 'Try it' button again to trigger JavaScript prompt dialog at (551, 122) on #iframeResult >> internal:control=enter-frame >> xpath=//button[text()='Try it']
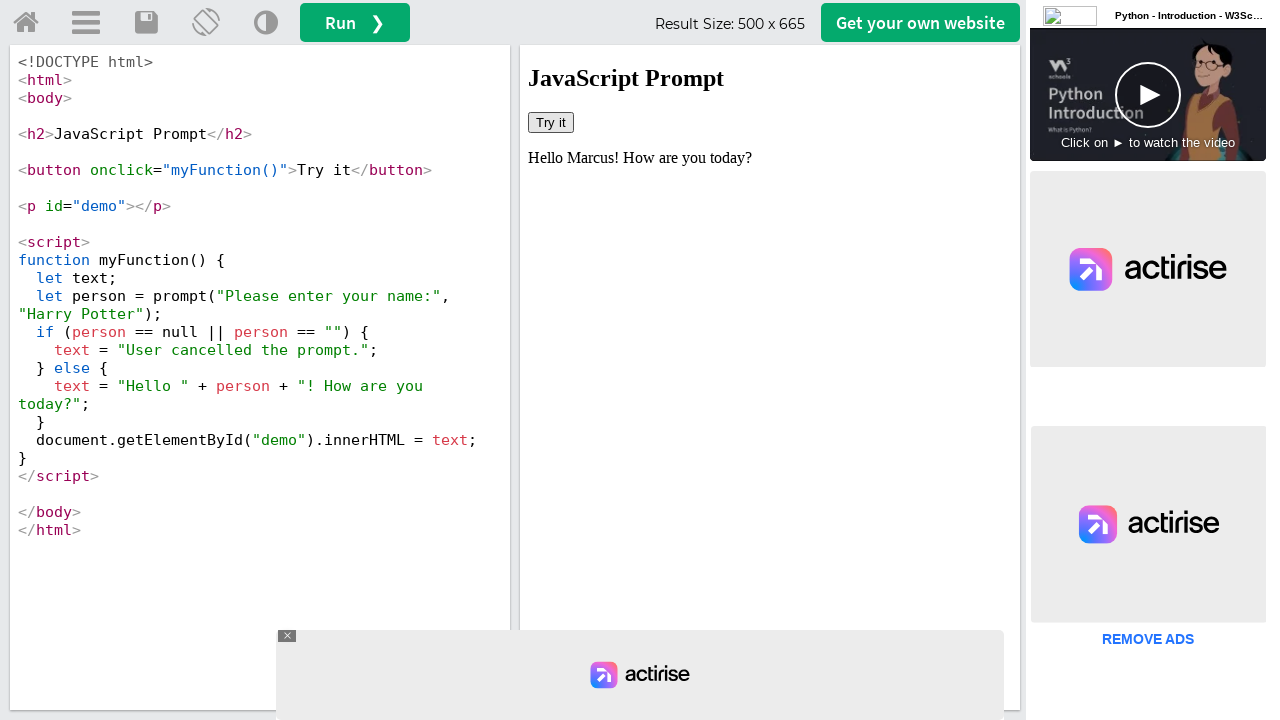

Waited for demo result element to appear after accepting prompt
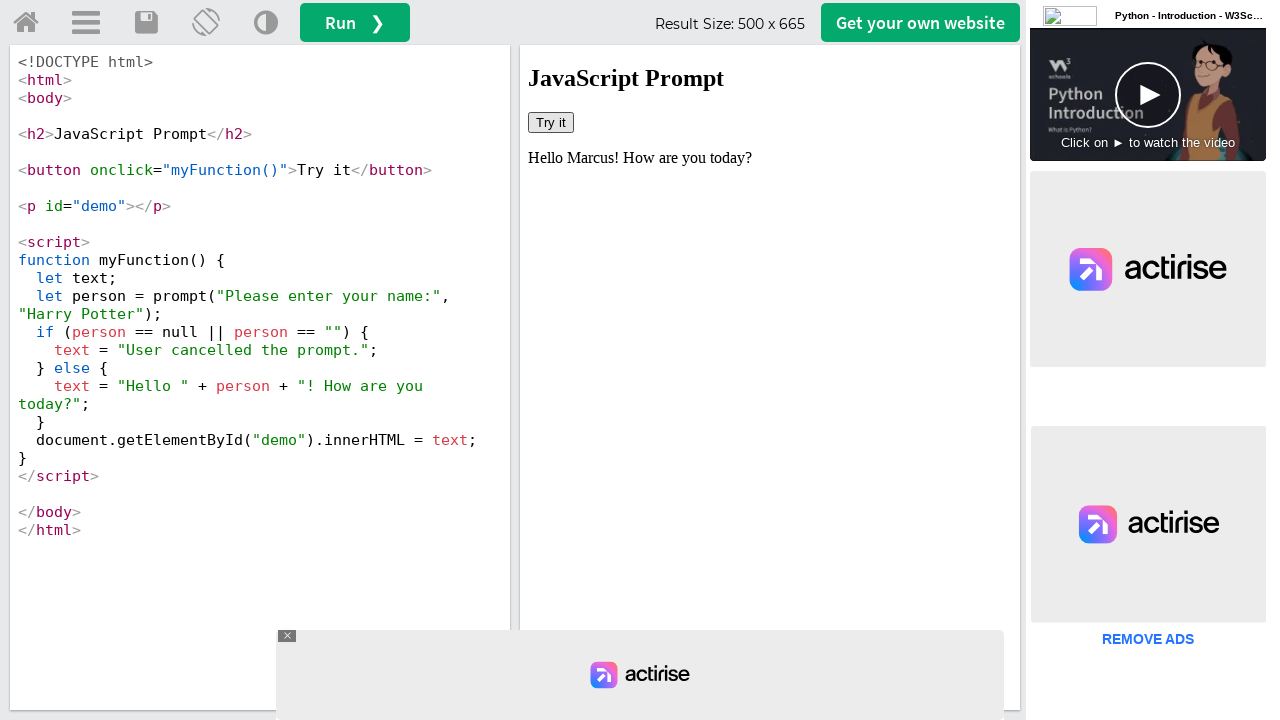

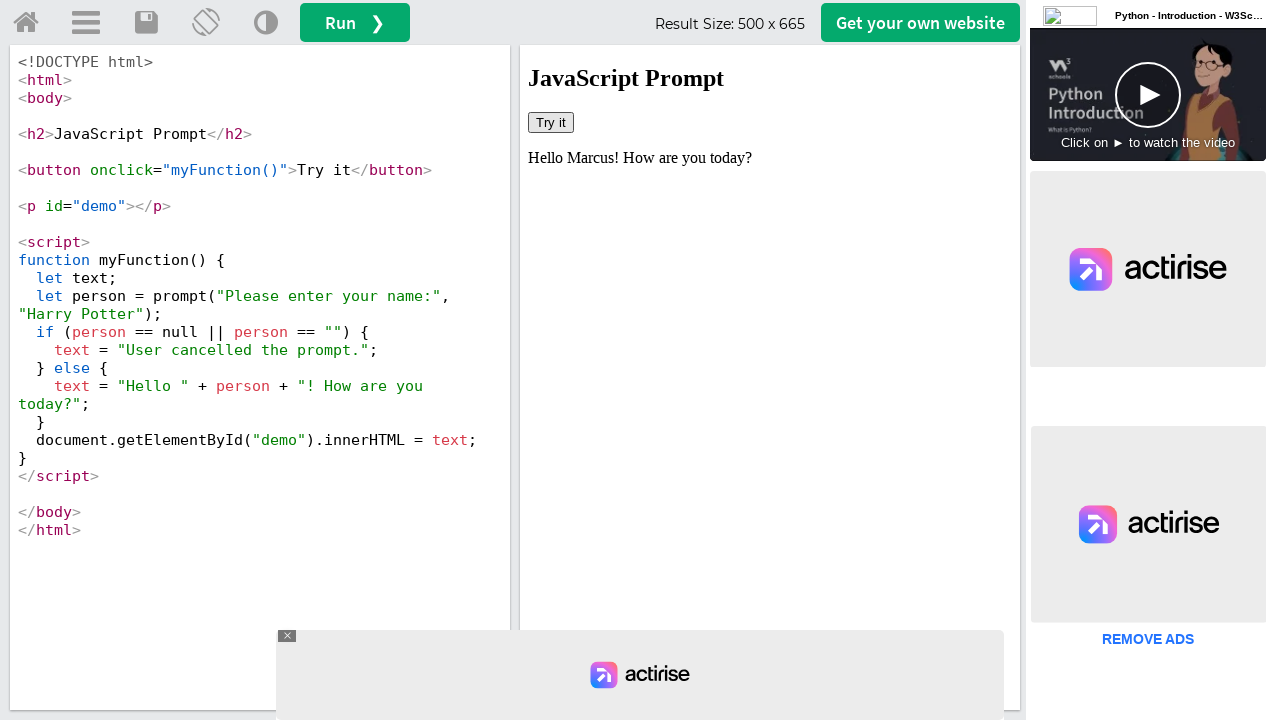